Tests navigation through pagination by clicking on page 2, next page, and previous page buttons

Starting URL: https://bonigarcia.dev/selenium-webdriver-java/navigation1.html

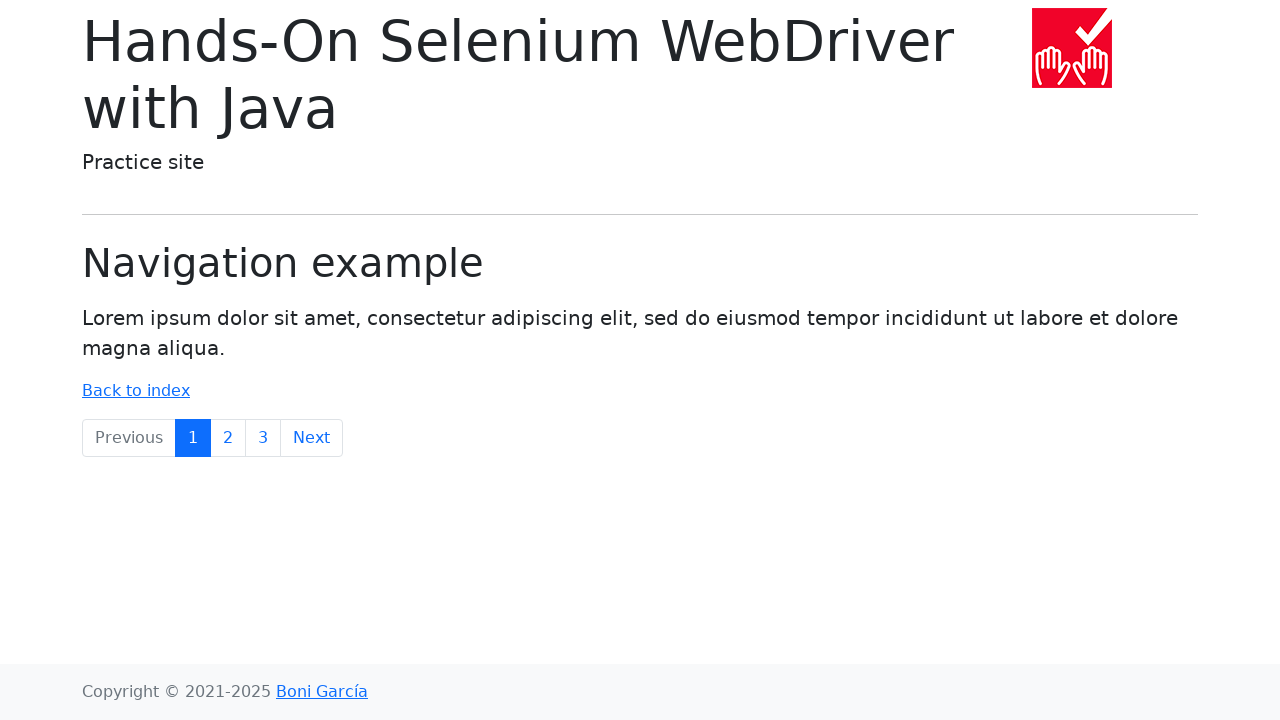

Navigated to navigation test page
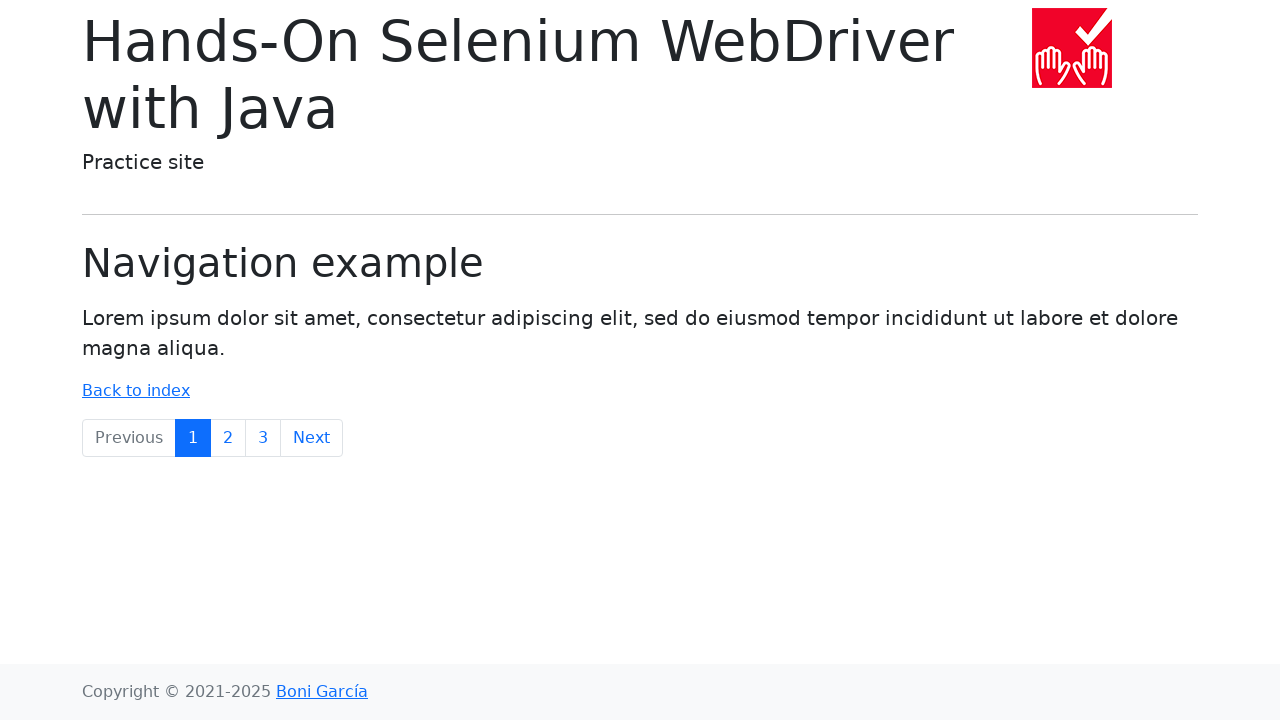

Clicked on page 2 button at (228, 438) on xpath=/html/body/main/div/div[5]/div/nav/ul/li[3]/a
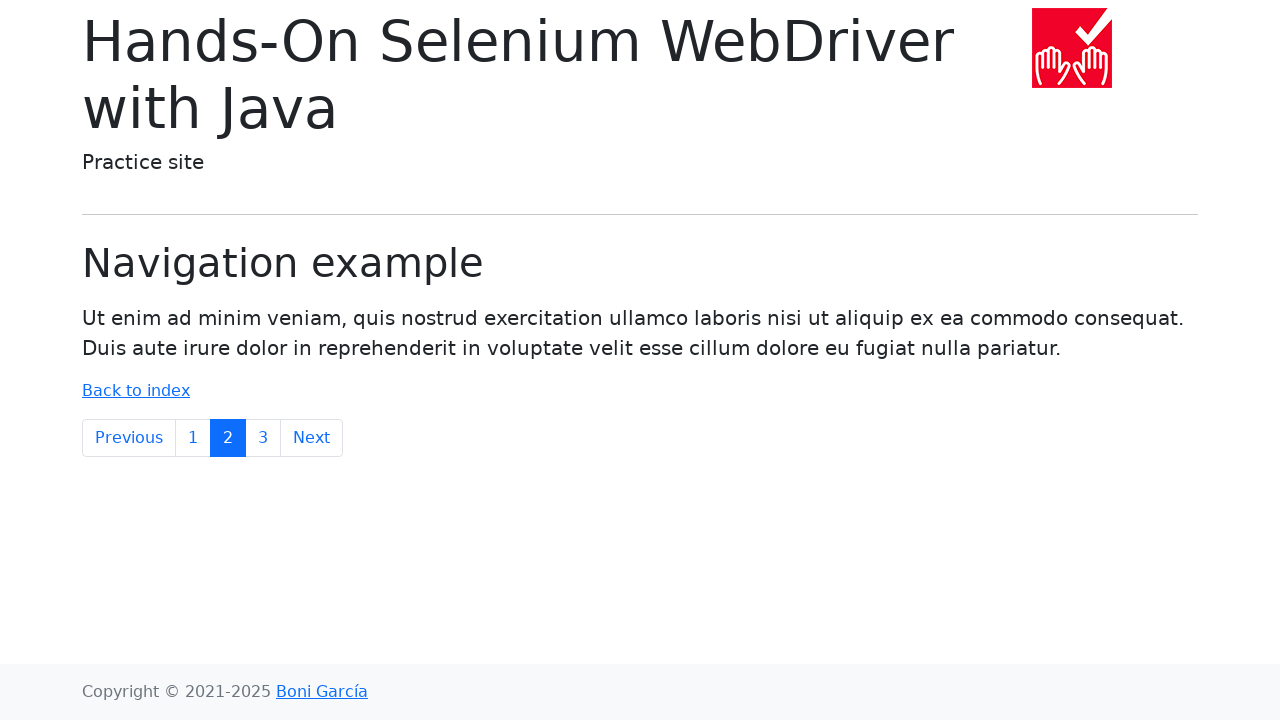

Clicked on next page button at (312, 438) on xpath=/html/body/main/div/div[5]/div/nav/ul/li[5]/a
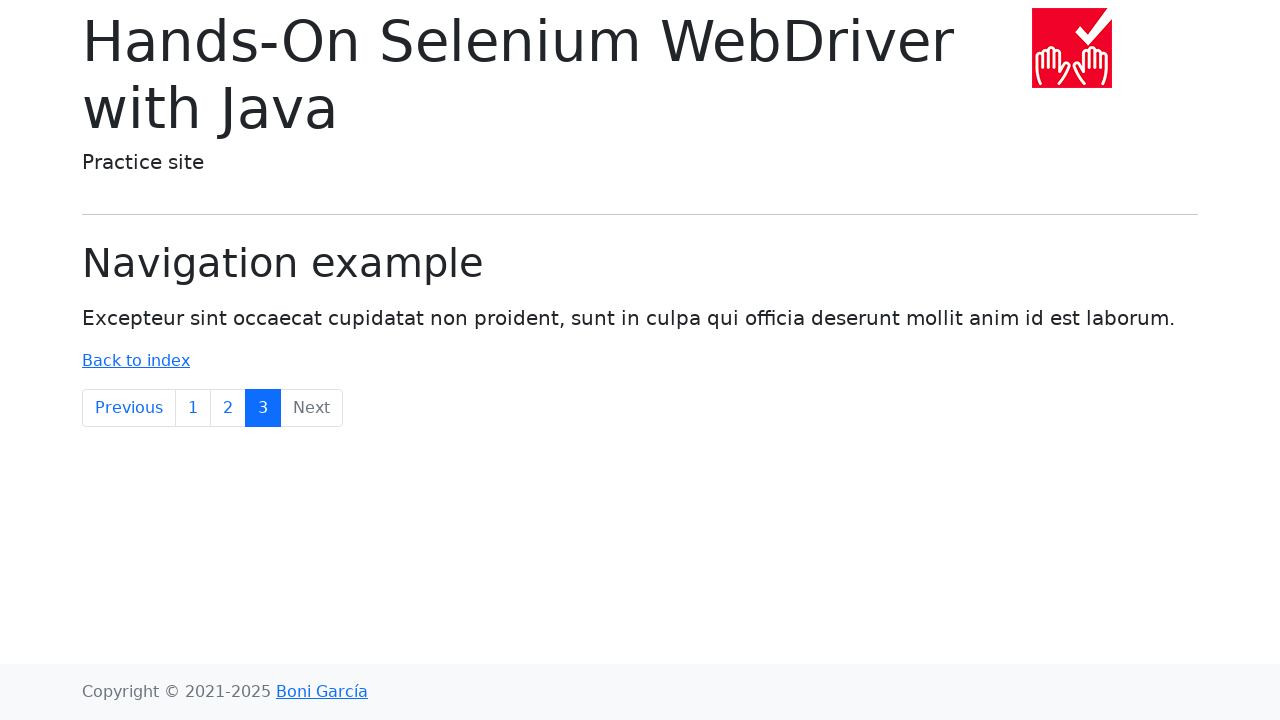

Clicked on previous page button at (129, 408) on xpath=/html/body/main/div/div[5]/div/nav/ul/li[1]/a
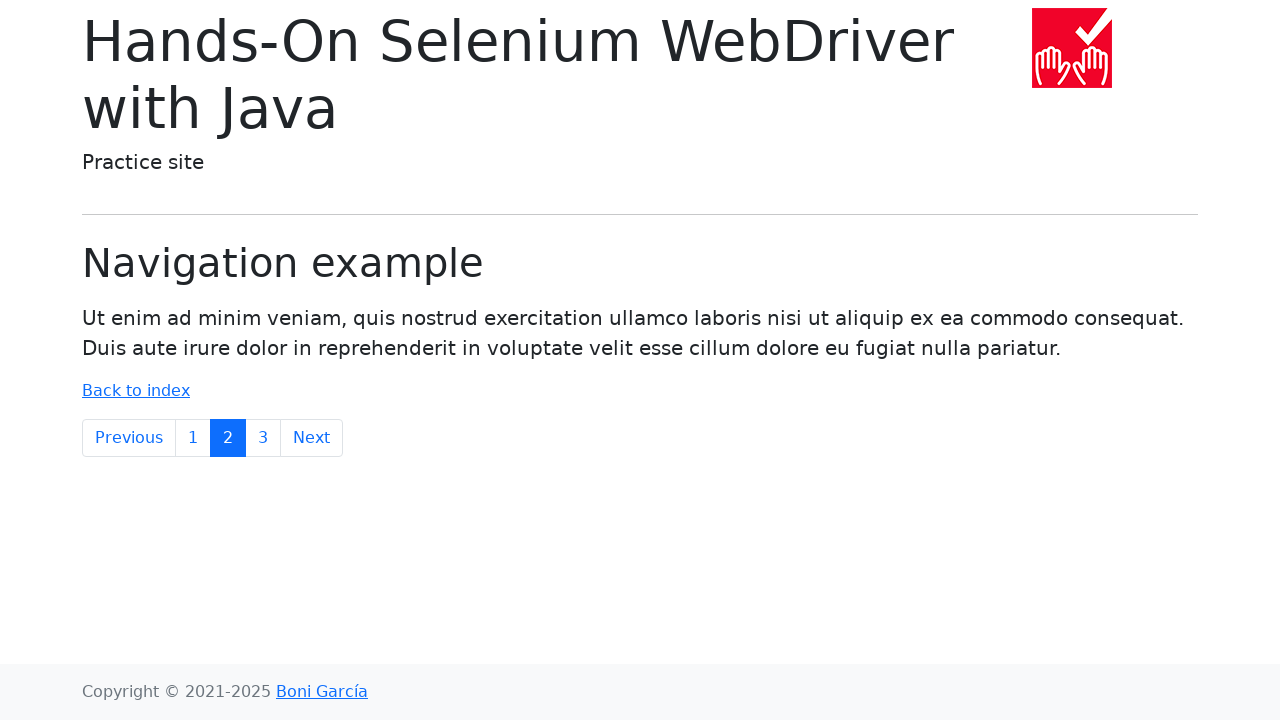

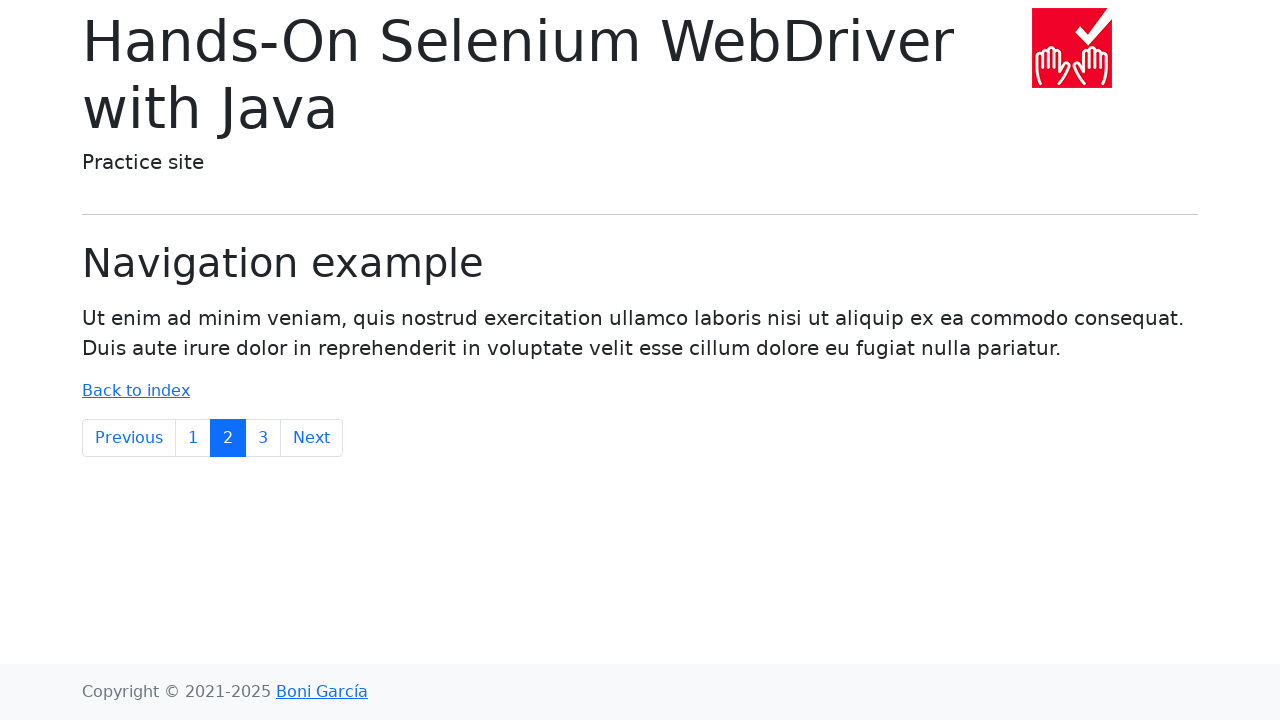